Tests alert handling functionality by triggering a prompt alert, entering text, and accepting it

Starting URL: https://www.leafground.com/alert.xhtml

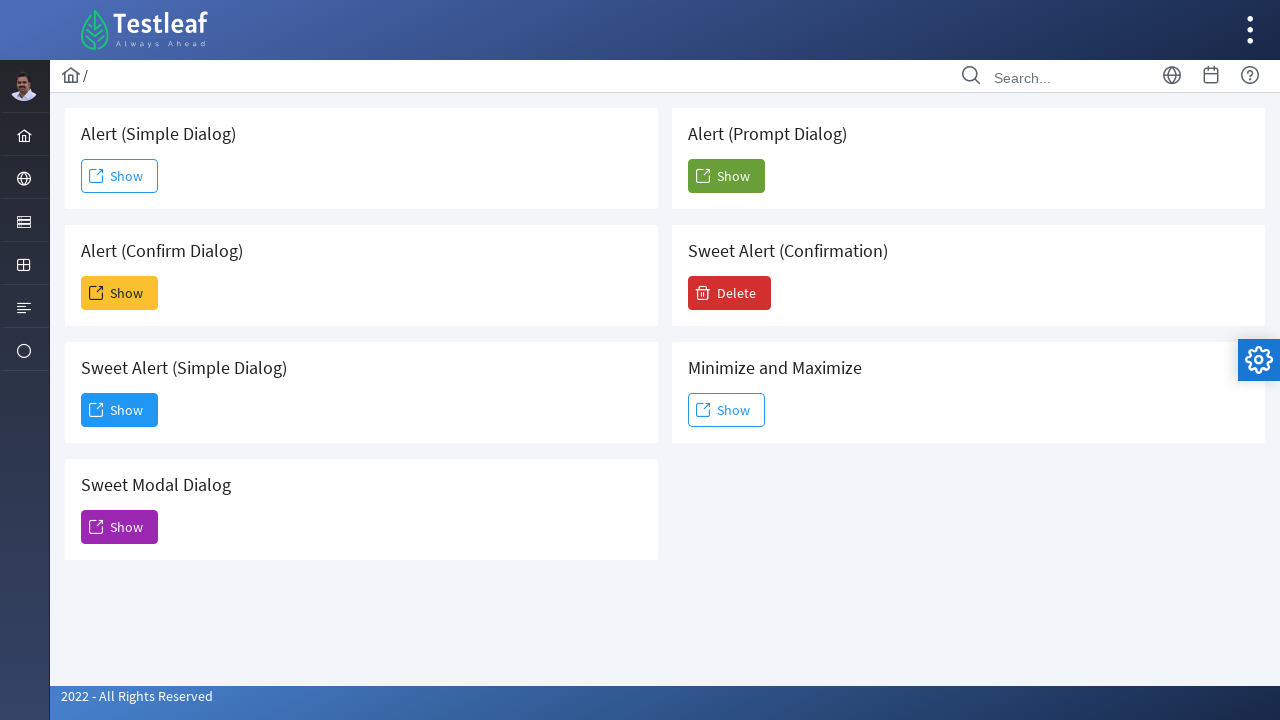

Clicked Show button to trigger prompt alert at (726, 176) on (//span[text()='Show'])[5]
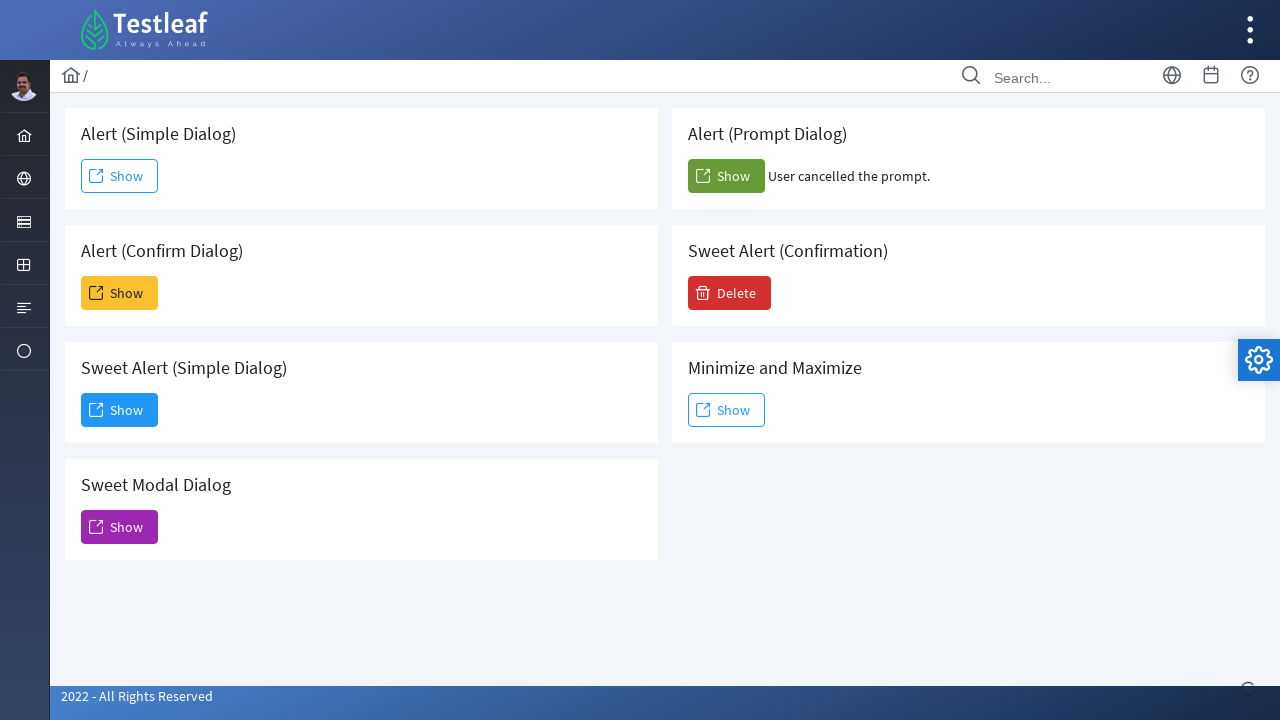

Set up dialog handler to accept prompt with text 'venkat veera'
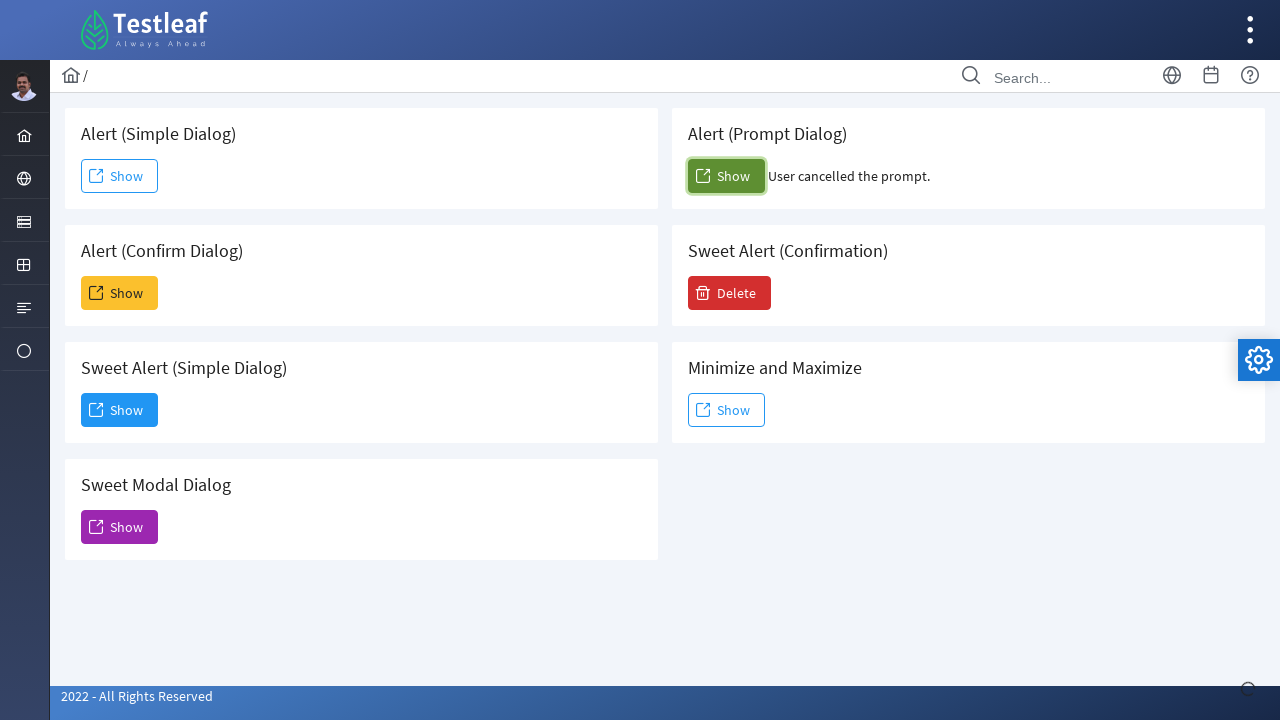

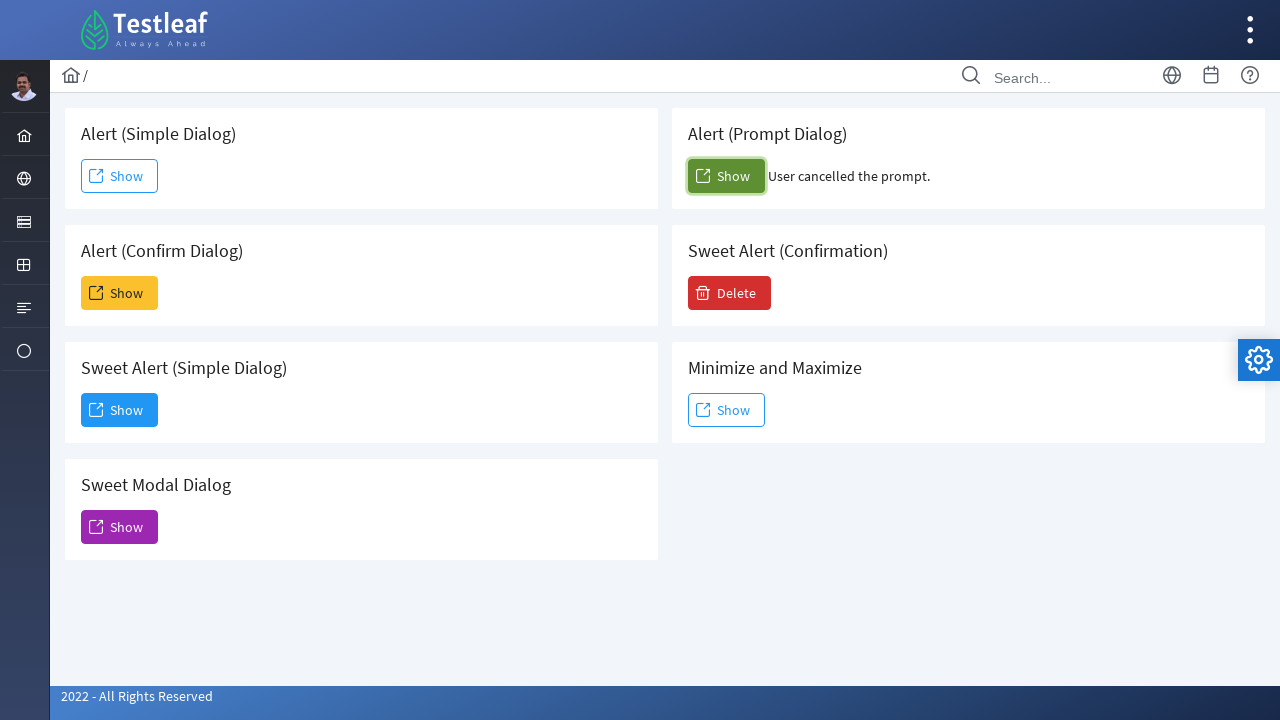